Tests file upload functionality by locating and clicking on a file browse button on an Angular file upload demo page

Starting URL: http://nervgh.github.io/pages/angular-file-upload/examples/simple/

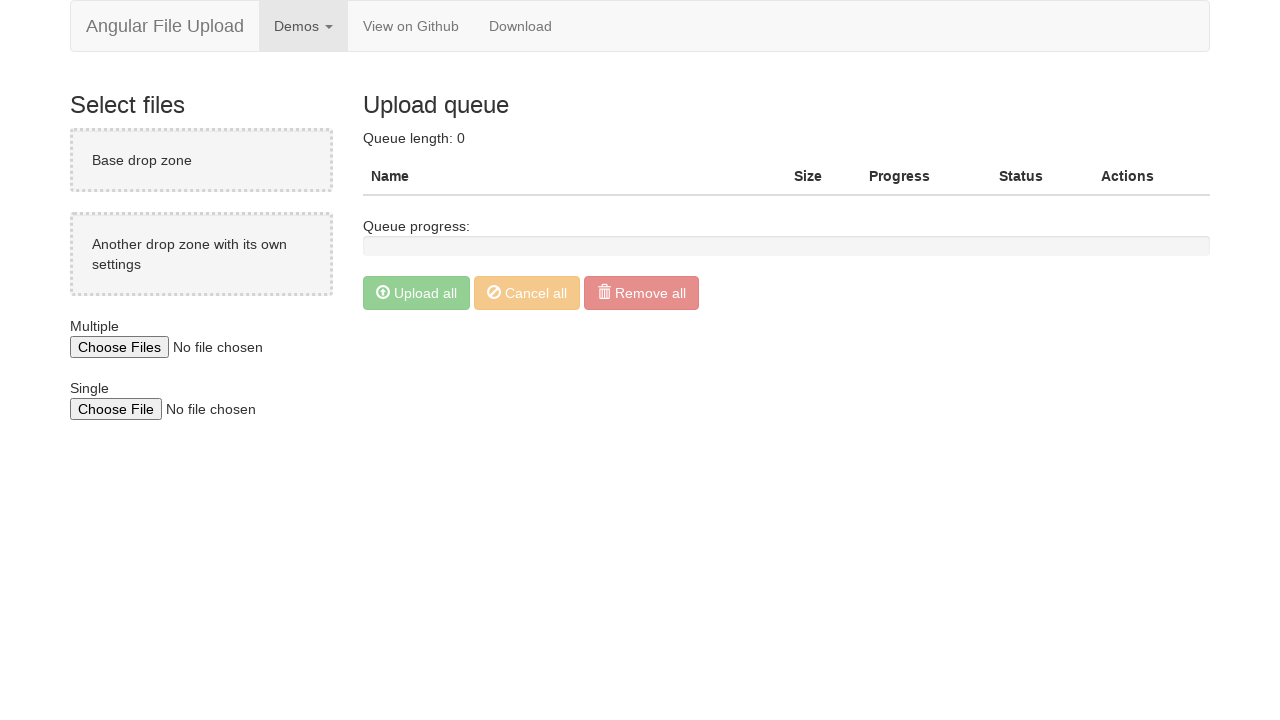

Located file browse button on Angular file upload demo page
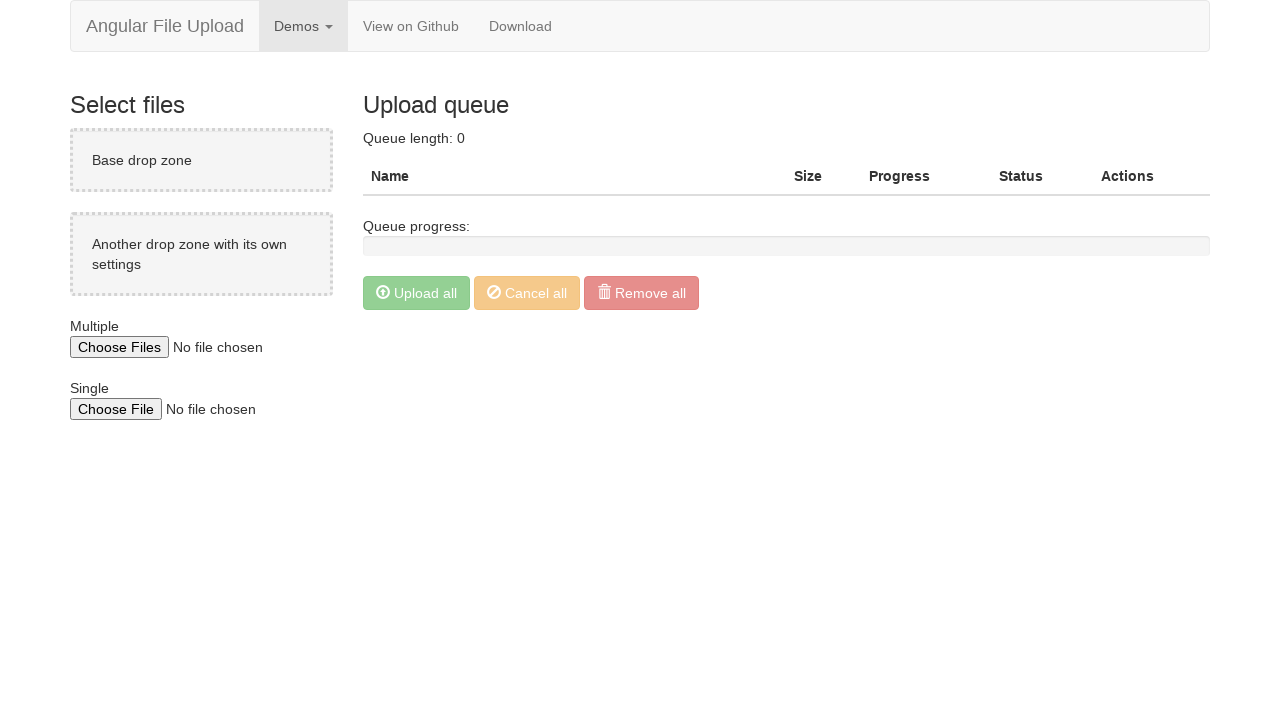

Browse button is now visible
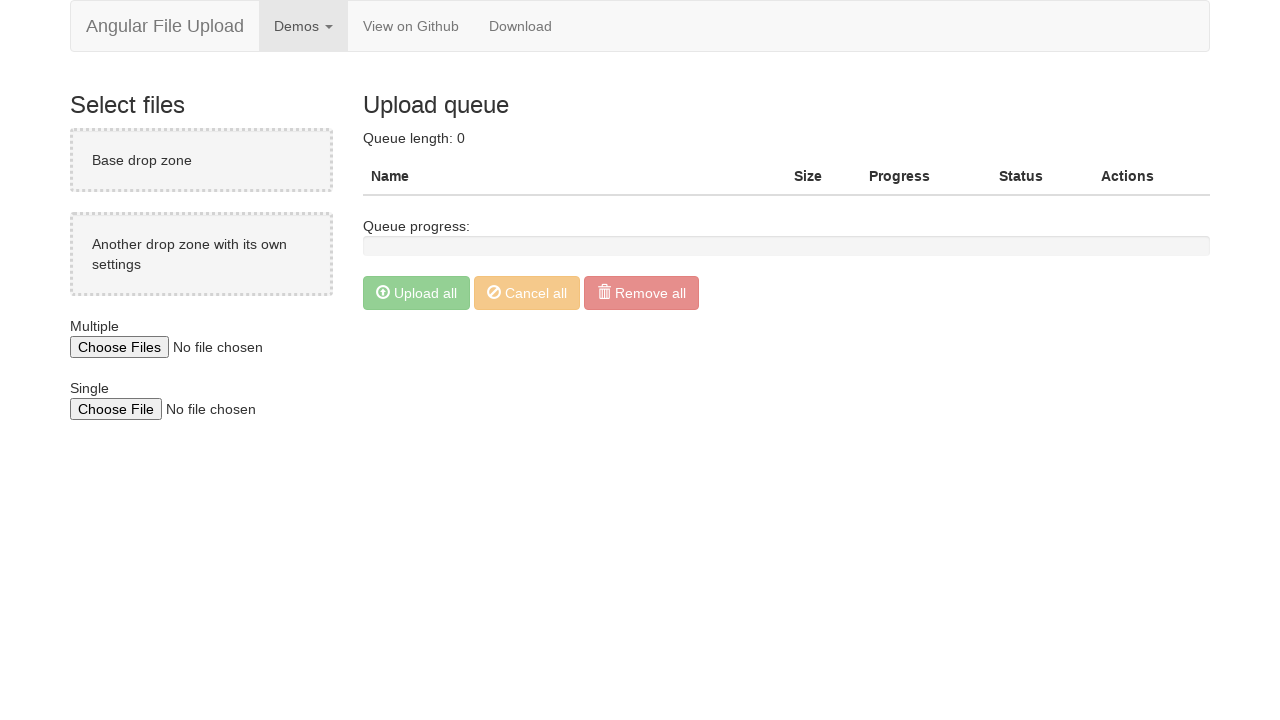

Hovered over the browse button at (206, 347) on xpath=/html/body/div[1]/div[2]/div[1]/input[1]
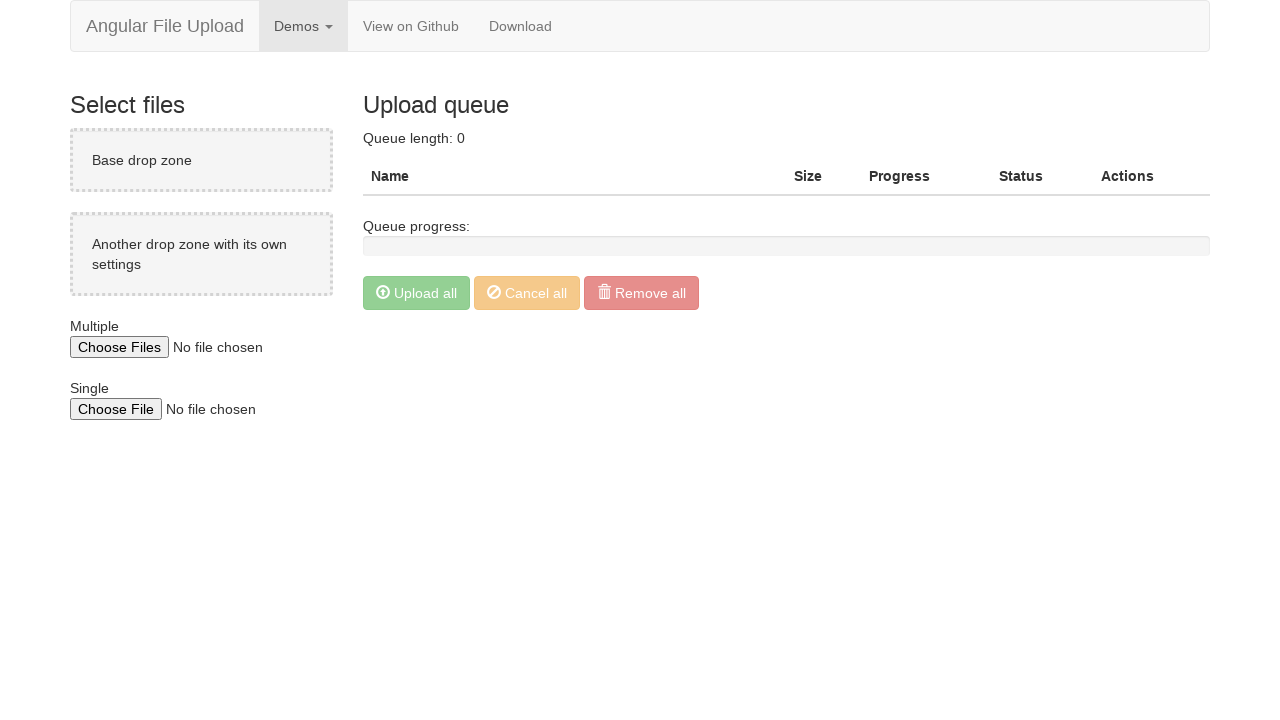

Clicked on the file browse button to open file upload dialog at (206, 347) on xpath=/html/body/div[1]/div[2]/div[1]/input[1]
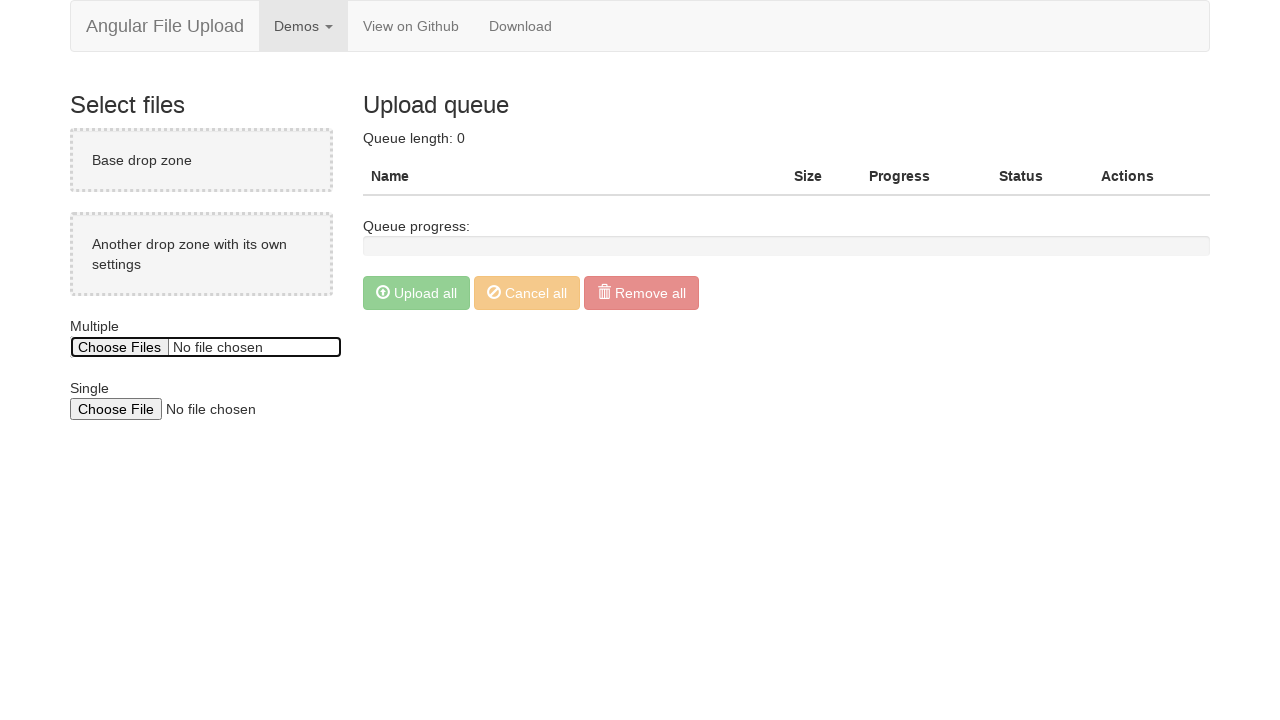

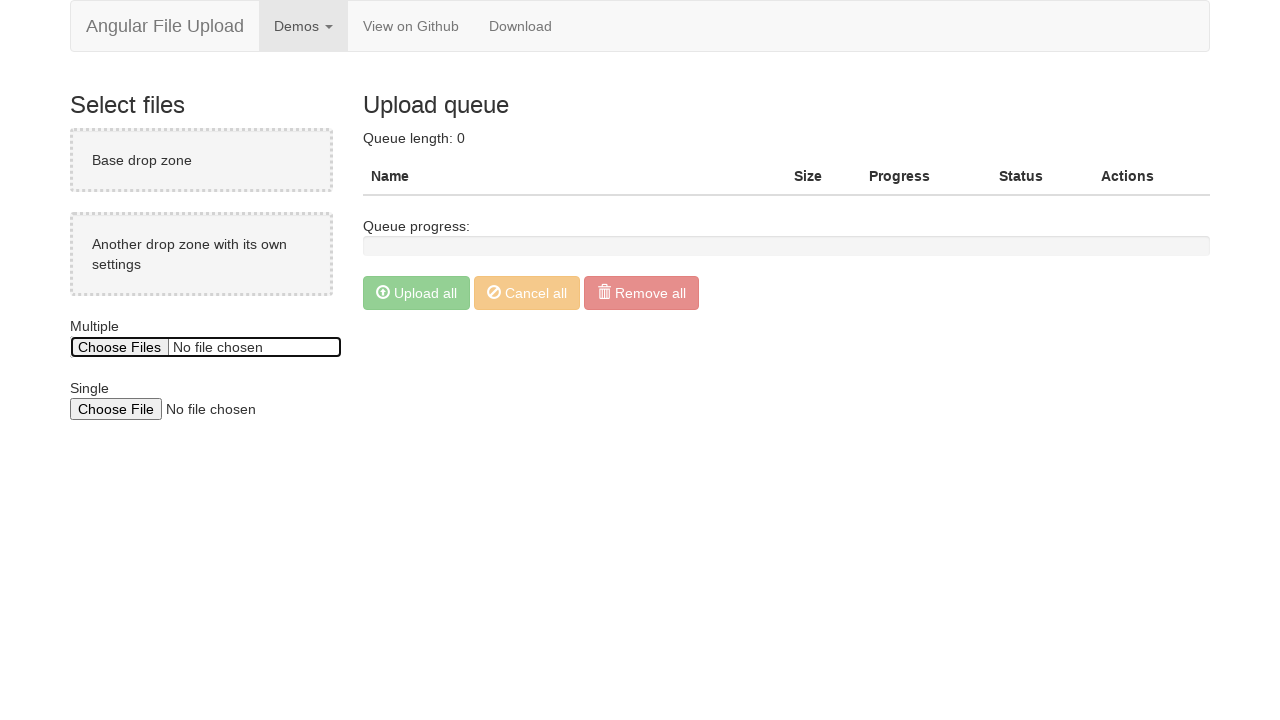